Tests that whitespace is trimmed from edited todo text

Starting URL: https://demo.playwright.dev/todomvc

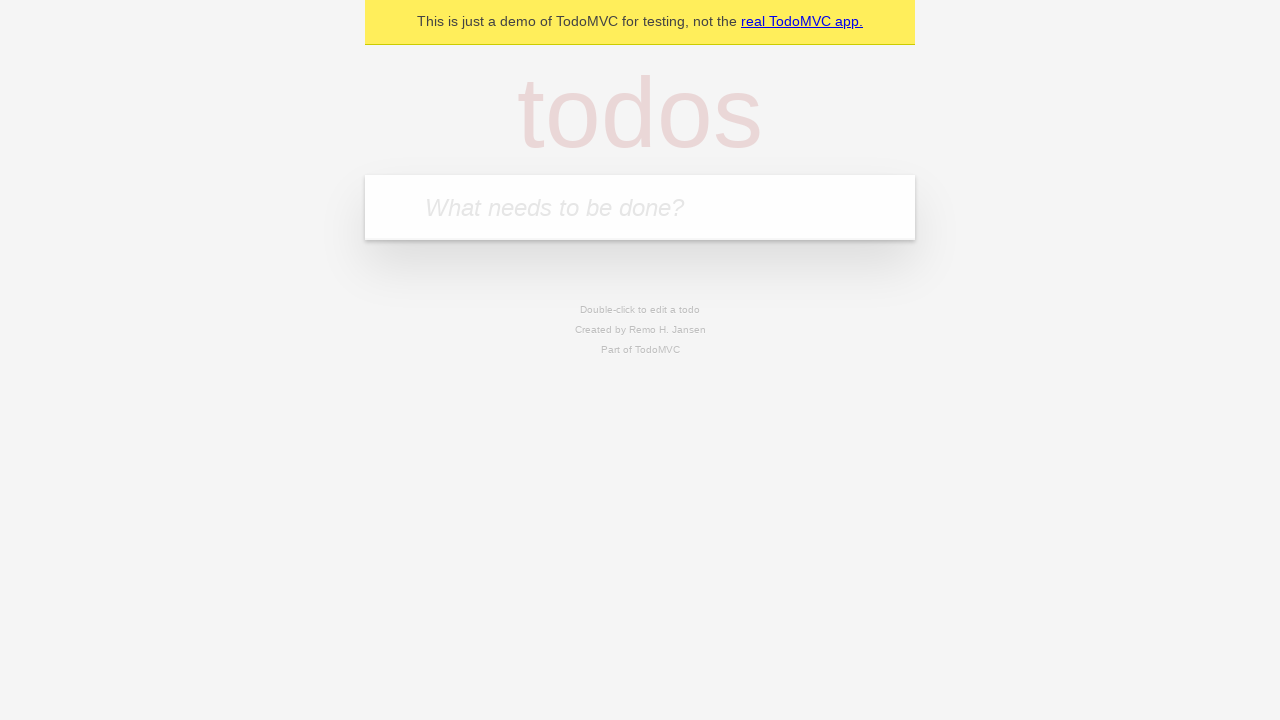

Filled todo input with 'buy some cheese' on internal:attr=[placeholder="What needs to be done?"i]
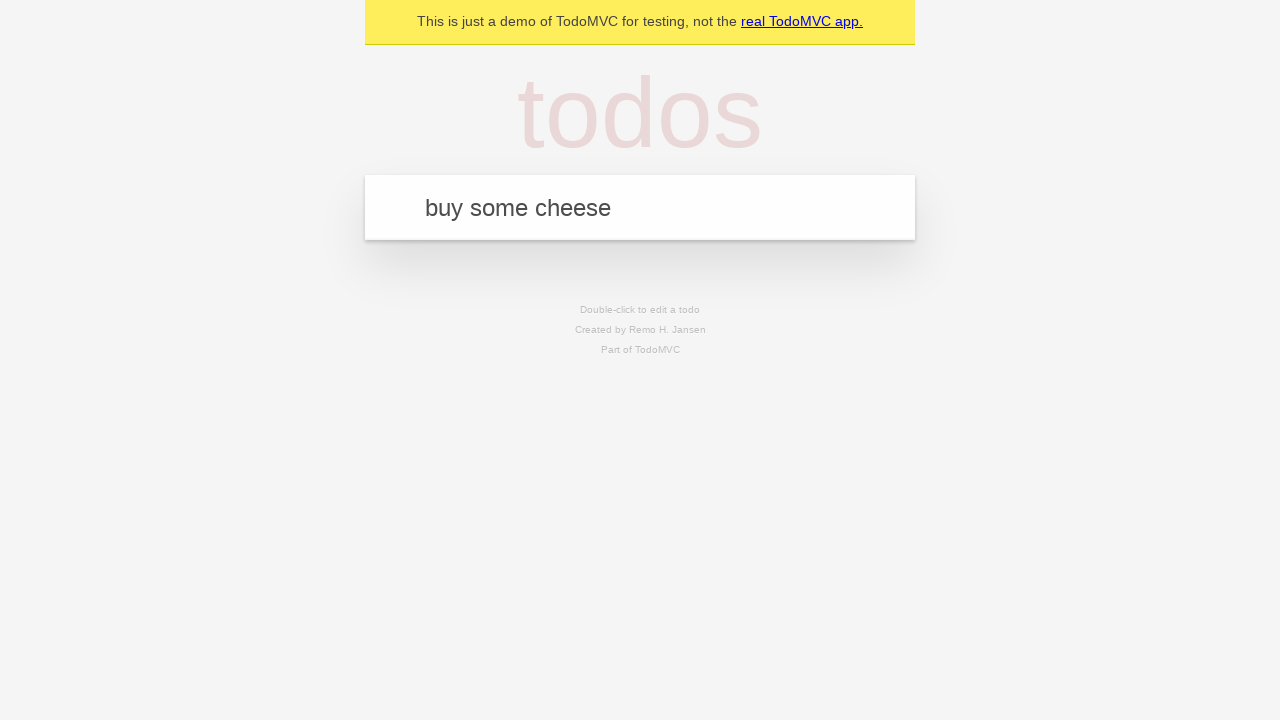

Pressed Enter to create first todo on internal:attr=[placeholder="What needs to be done?"i]
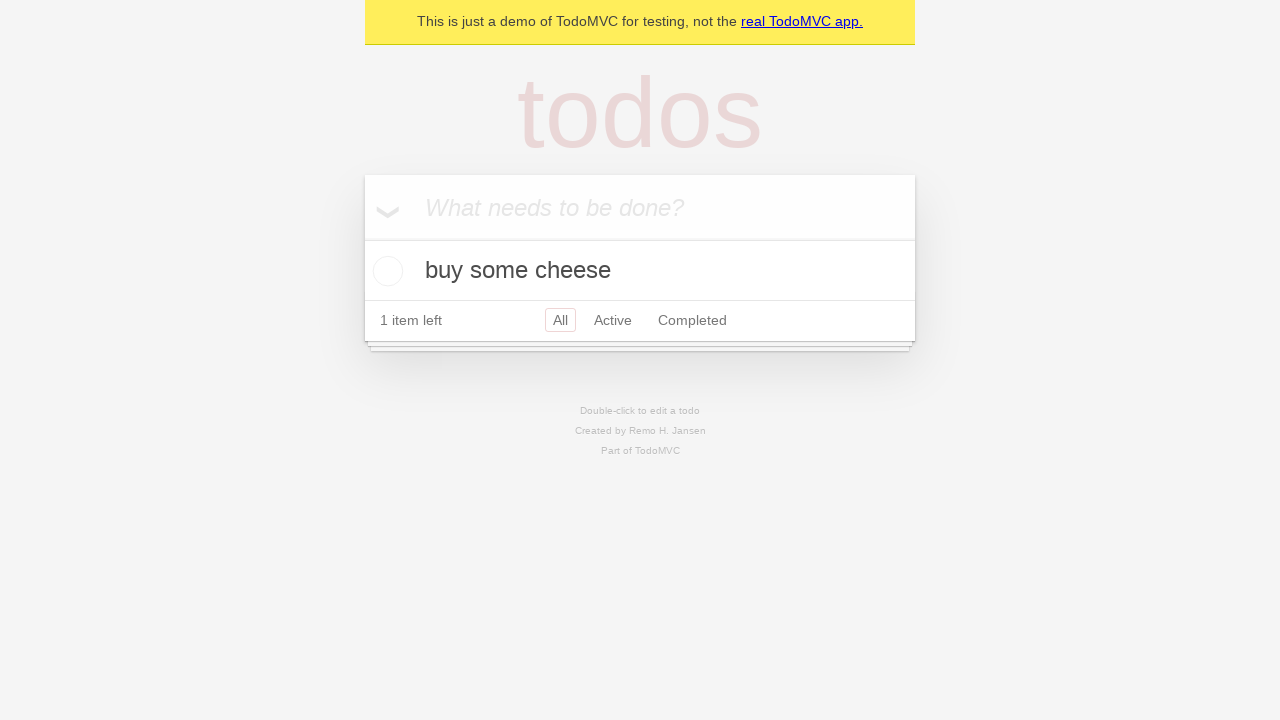

Filled todo input with 'feed the cat' on internal:attr=[placeholder="What needs to be done?"i]
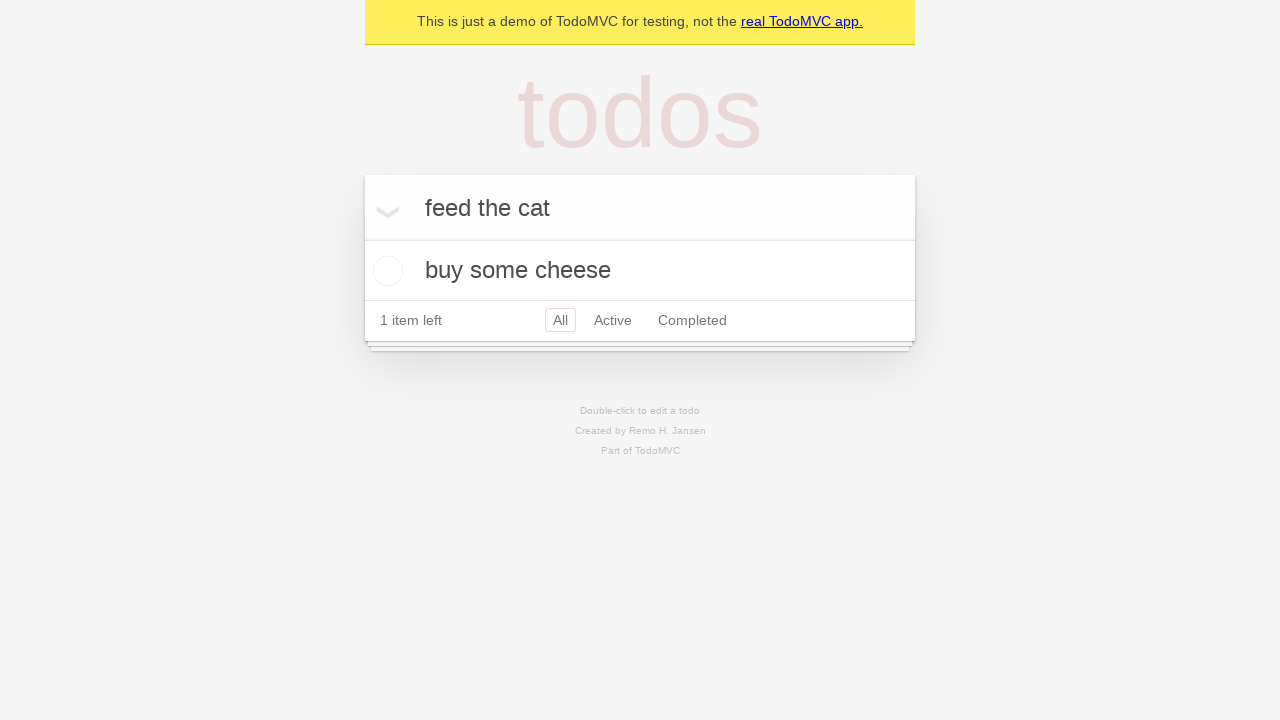

Pressed Enter to create second todo on internal:attr=[placeholder="What needs to be done?"i]
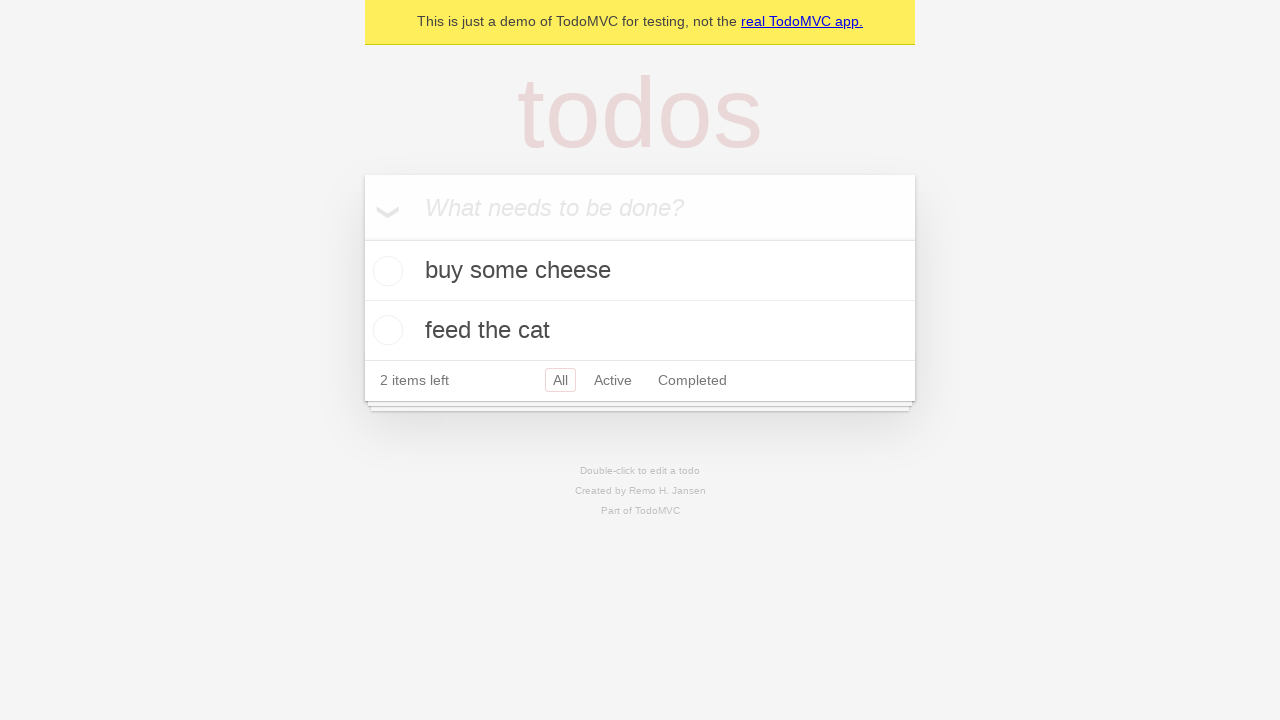

Filled todo input with 'book a doctors appointment' on internal:attr=[placeholder="What needs to be done?"i]
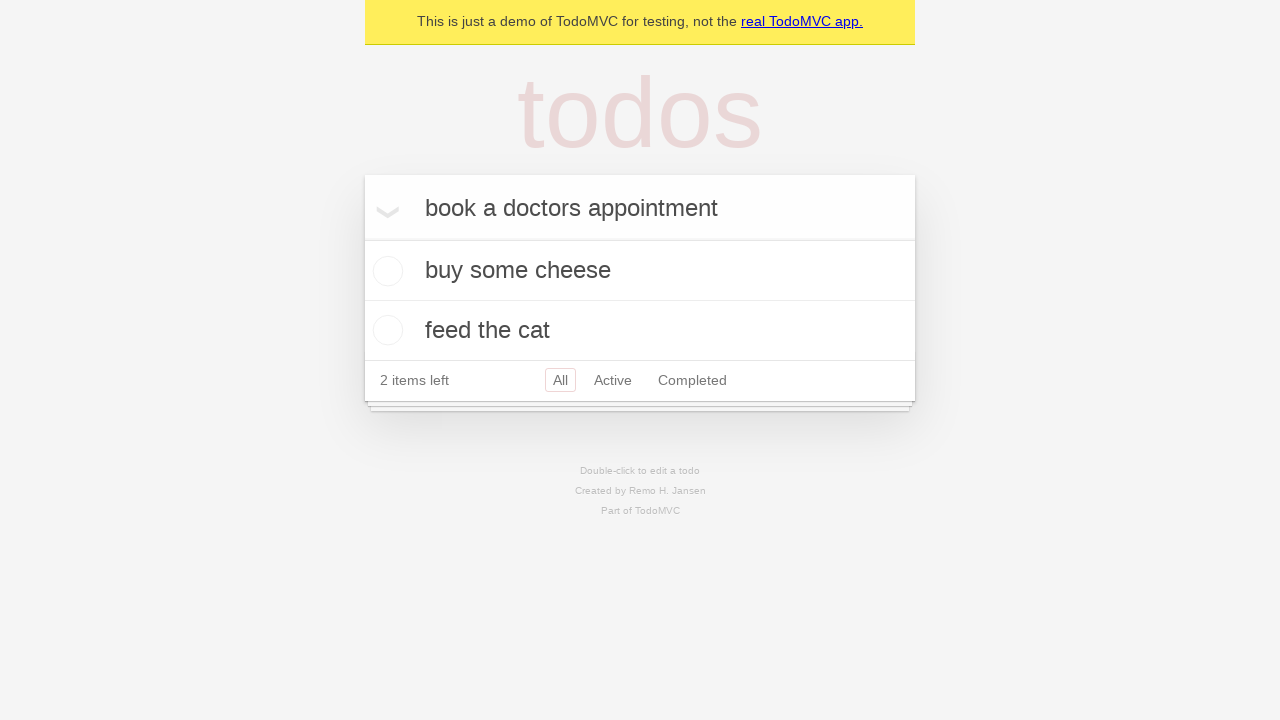

Pressed Enter to create third todo on internal:attr=[placeholder="What needs to be done?"i]
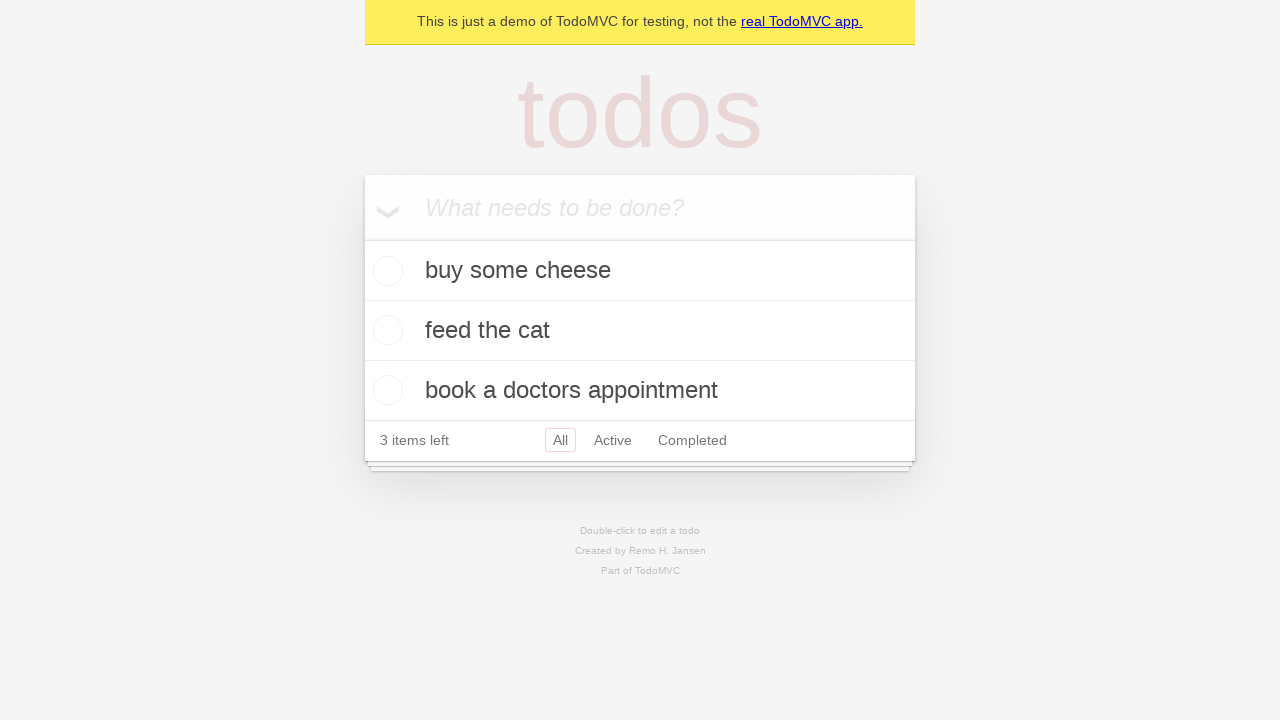

Double-clicked second todo item to enter edit mode at (640, 331) on internal:testid=[data-testid="todo-item"s] >> nth=1
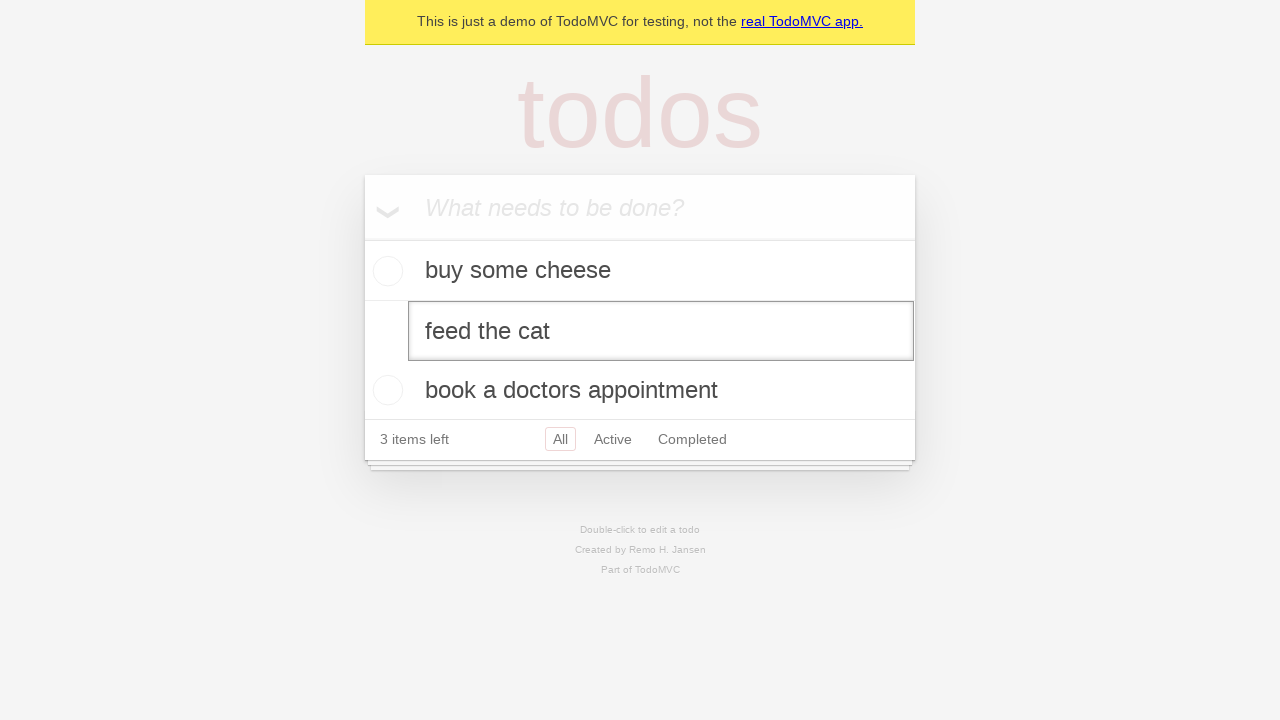

Filled edit field with text containing leading and trailing whitespace on internal:testid=[data-testid="todo-item"s] >> nth=1 >> internal:role=textbox[nam
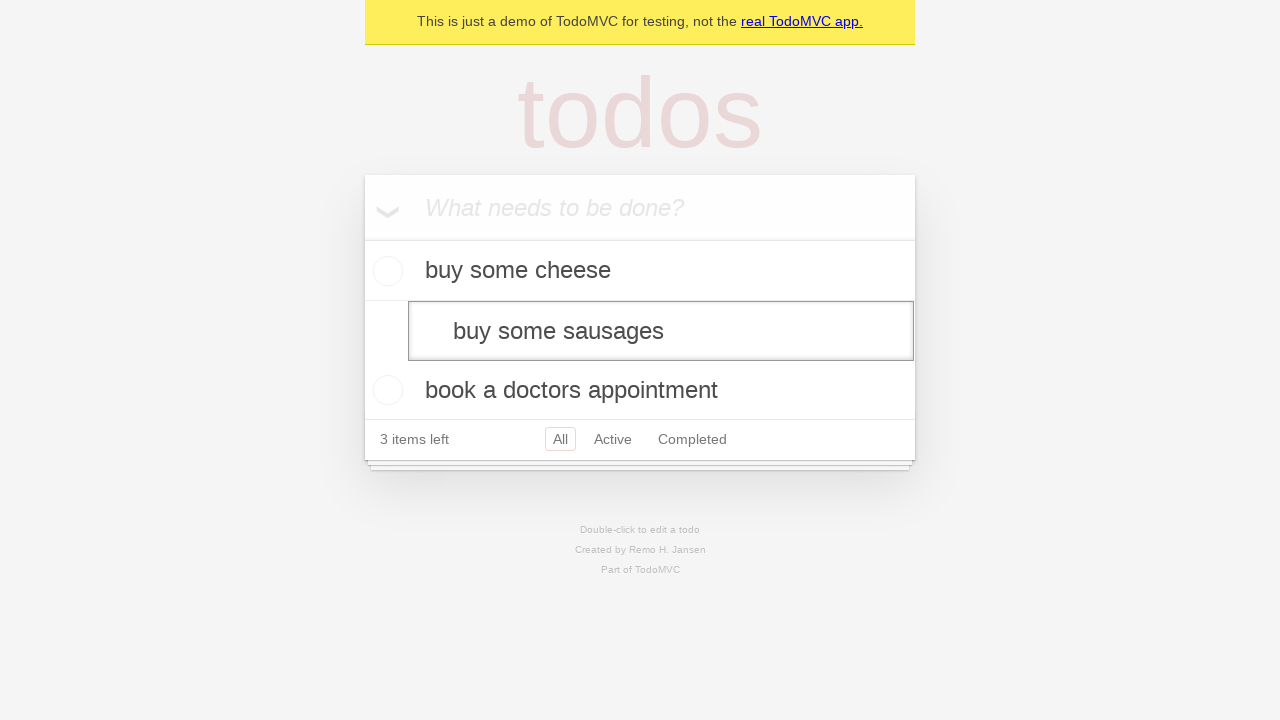

Pressed Enter to submit edited todo, expecting whitespace to be trimmed on internal:testid=[data-testid="todo-item"s] >> nth=1 >> internal:role=textbox[nam
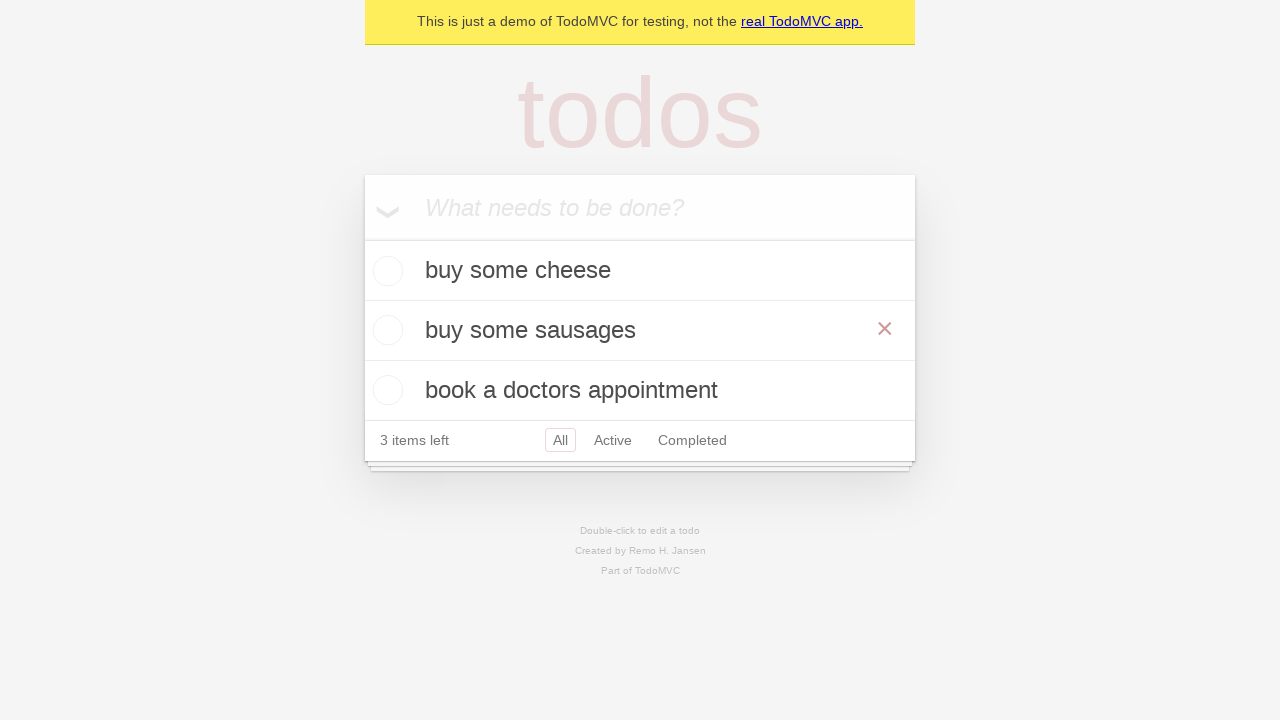

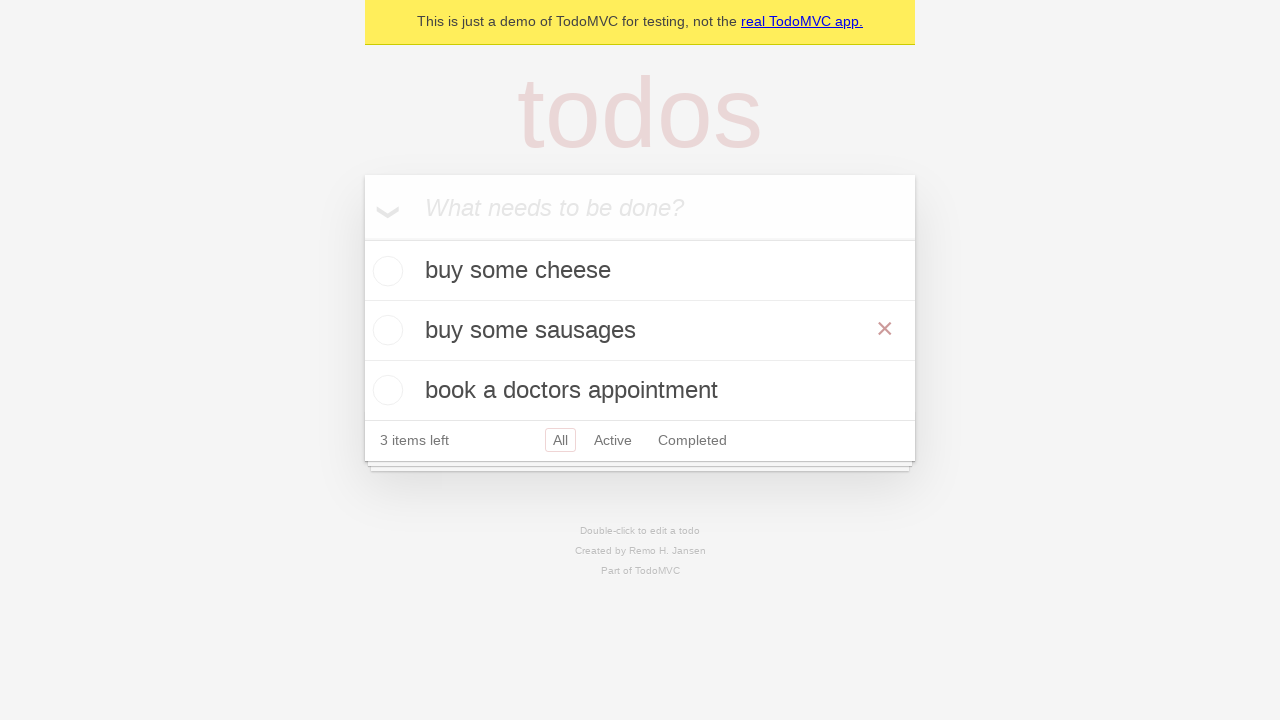